Tests handling of a JavaScript prompt dialog by clicking the prompt button and entering a name value

Starting URL: https://testautomationpractice.blogspot.com/

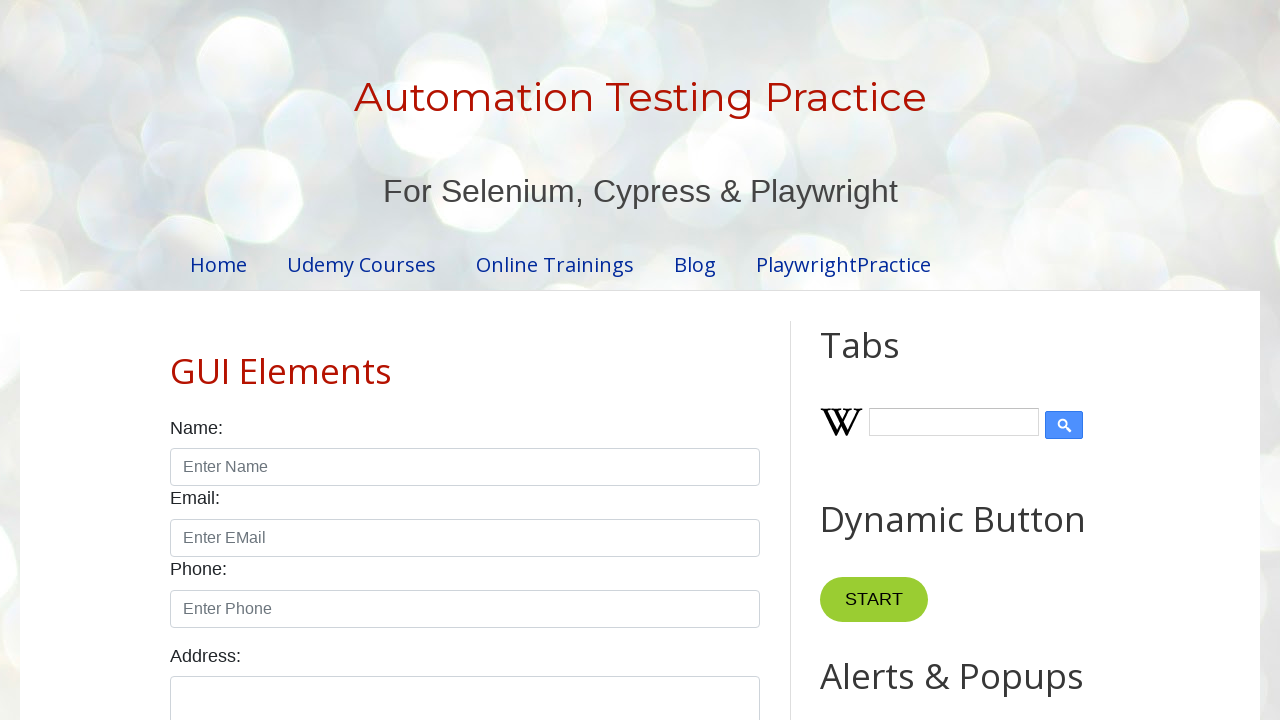

Set up dialog handler to accept prompt with input value 'John'
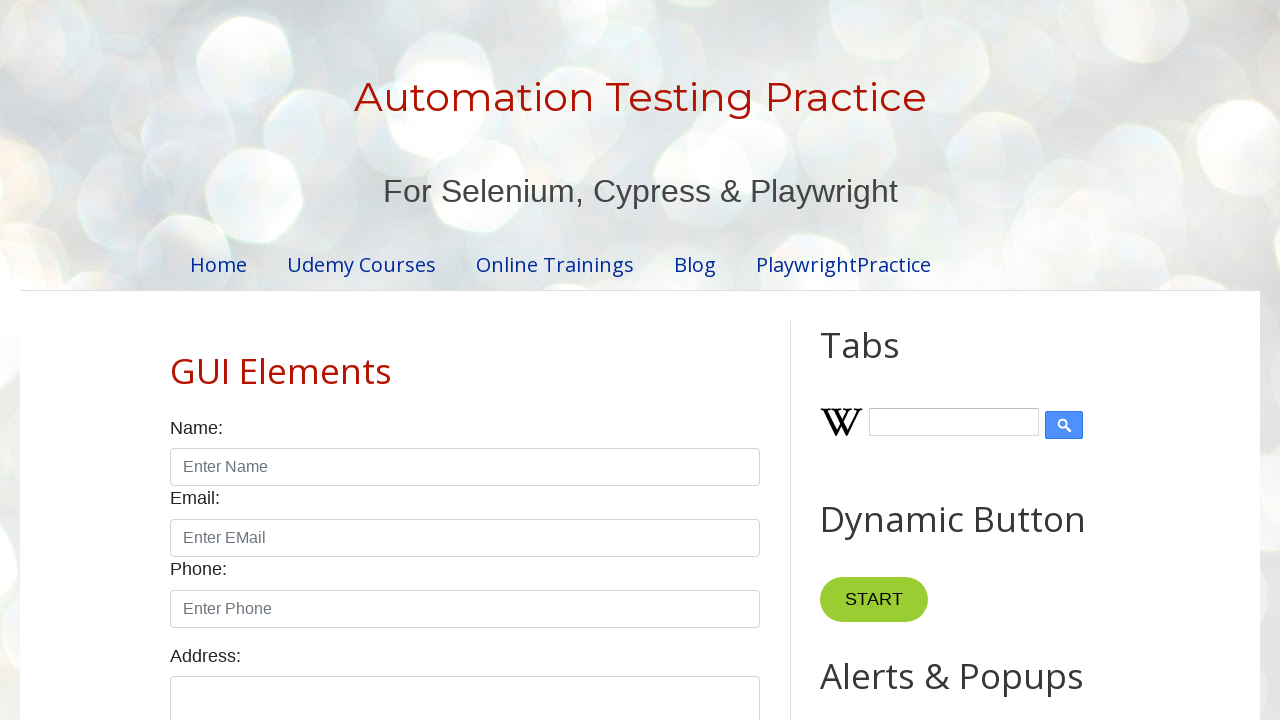

Clicked the prompt button to trigger the prompt dialog at (890, 360) on xpath=//button[@onclick='myFunctionPrompt()']
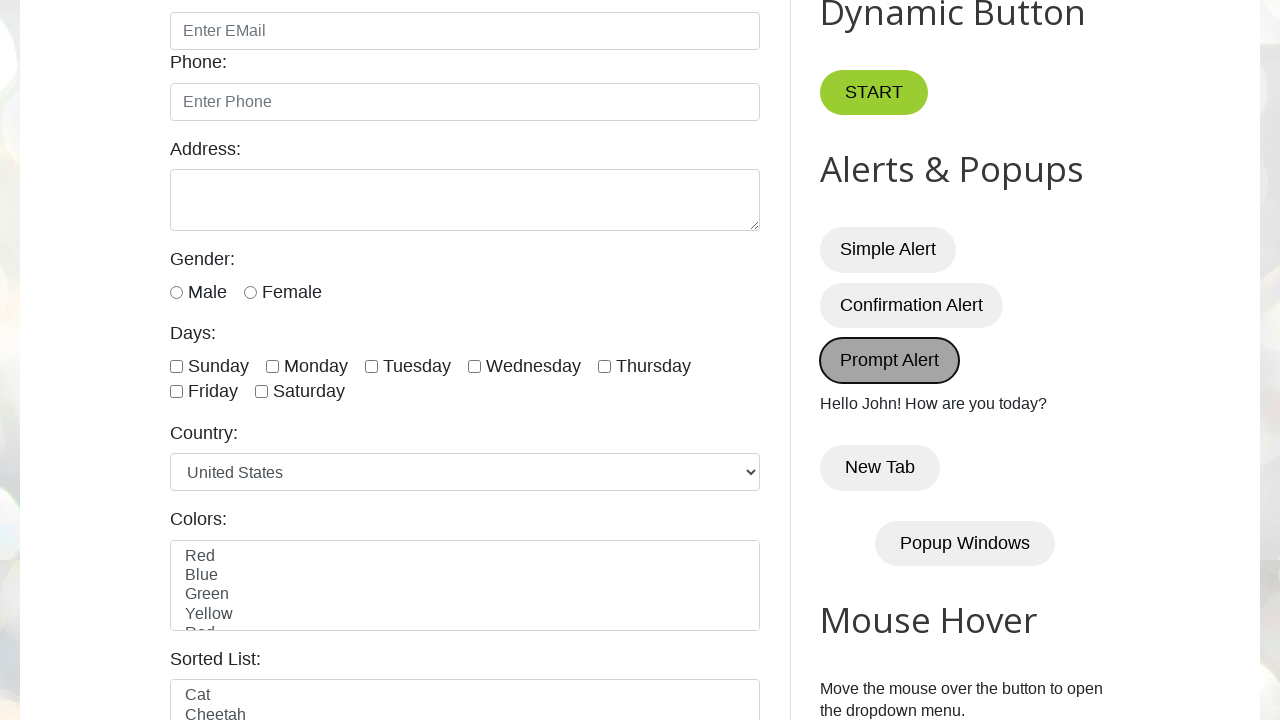

Result text appeared after dialog was handled
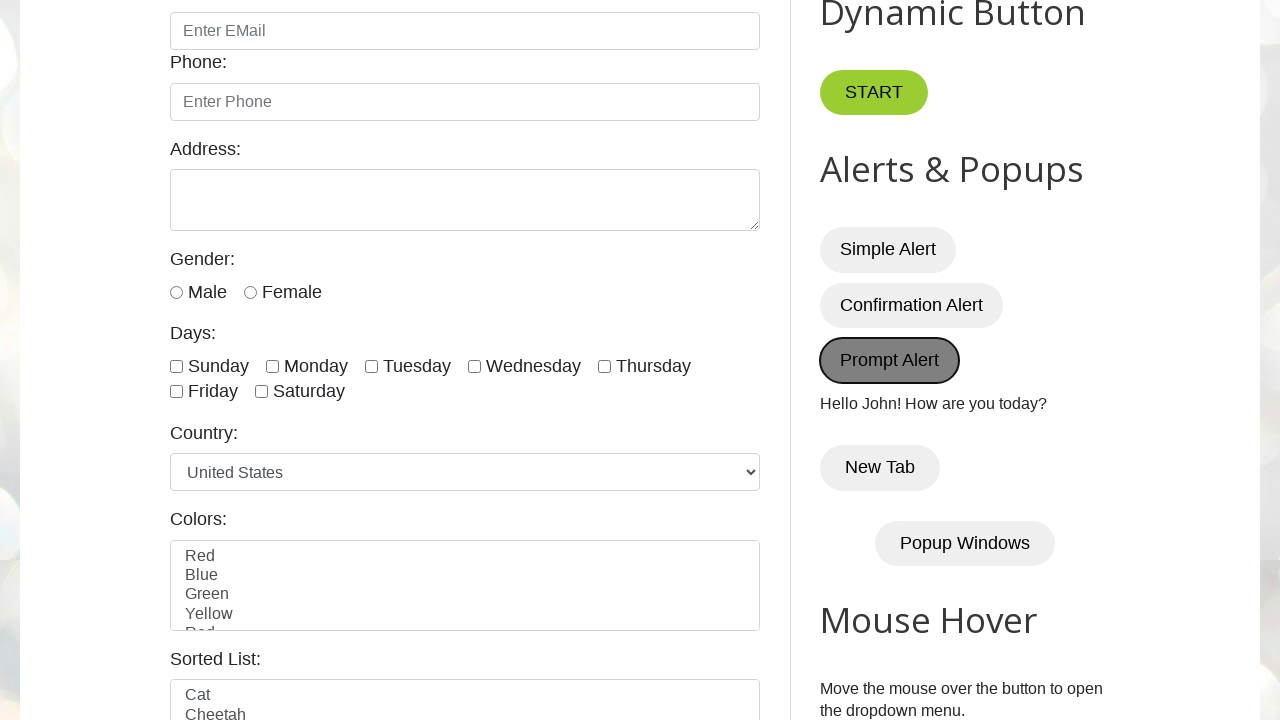

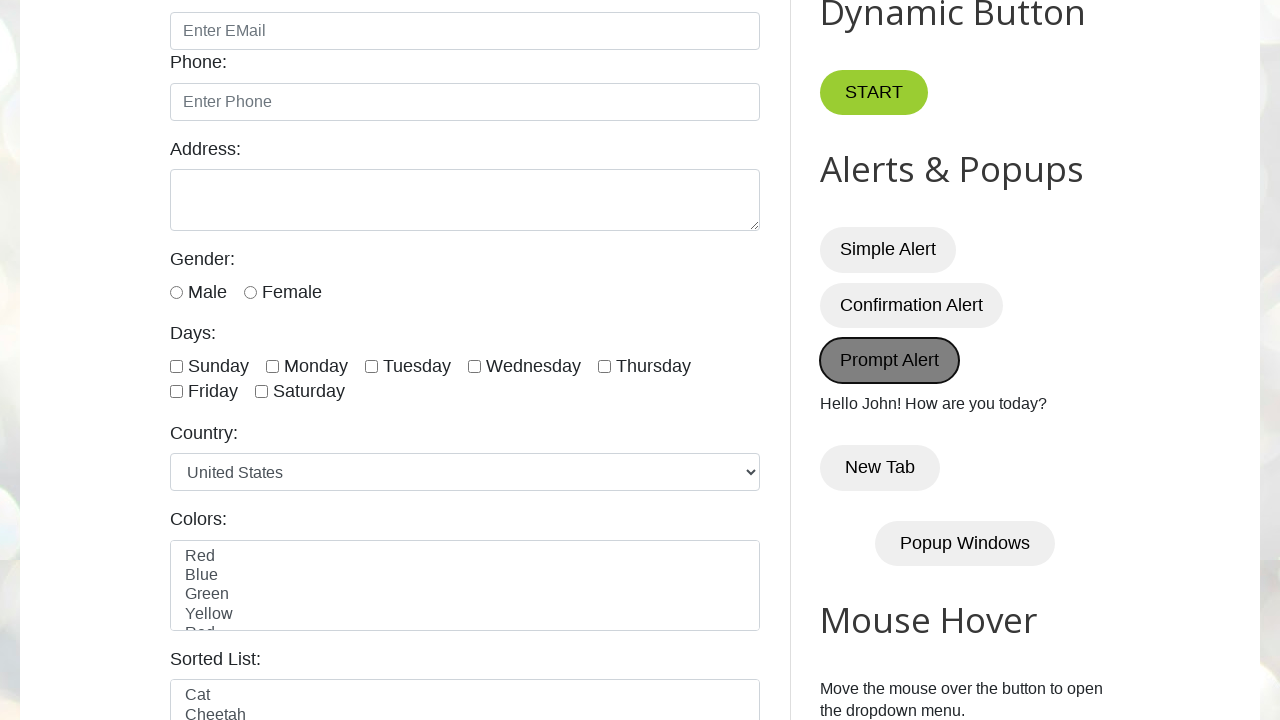